Tests the train search functionality on erail.in by entering a source station (Chennai - MS) and destination station (Madurai - MDU), then waiting for the train list results to load.

Starting URL: https://erail.in/

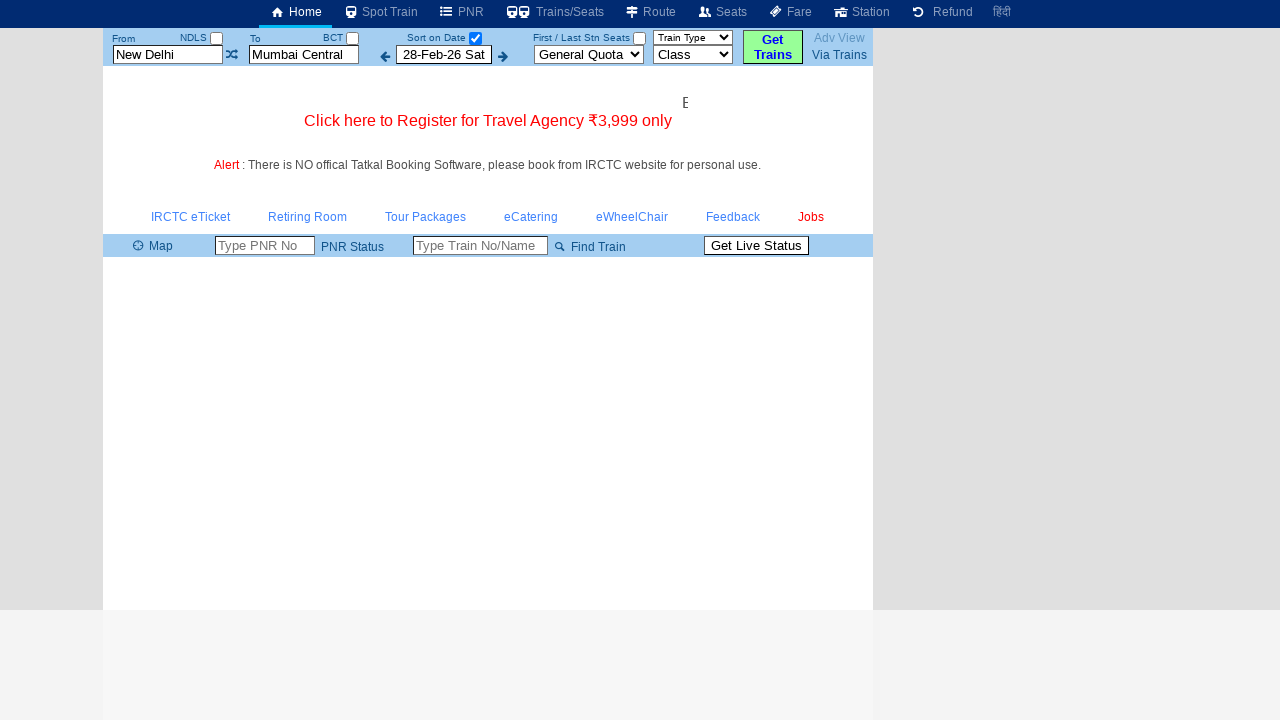

Cleared the 'From' station field on input#txtStationFrom
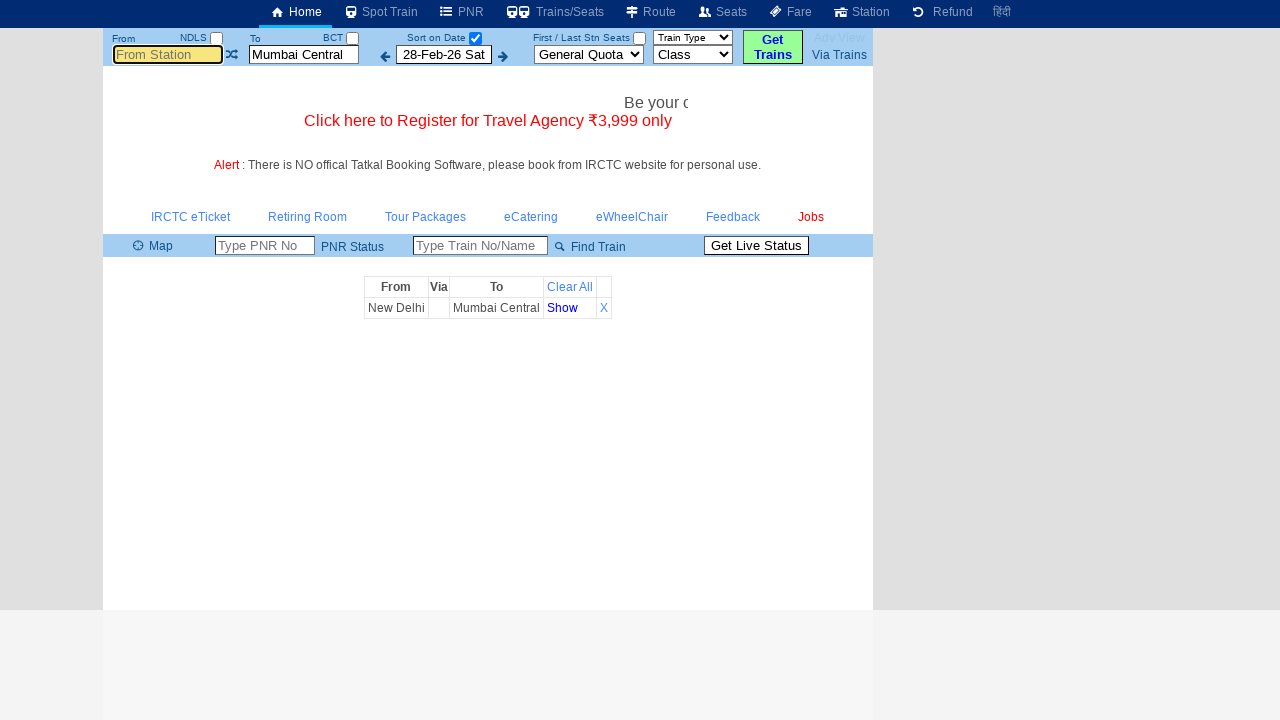

Entered 'MS' (Chennai) as source station on input#txtStationFrom
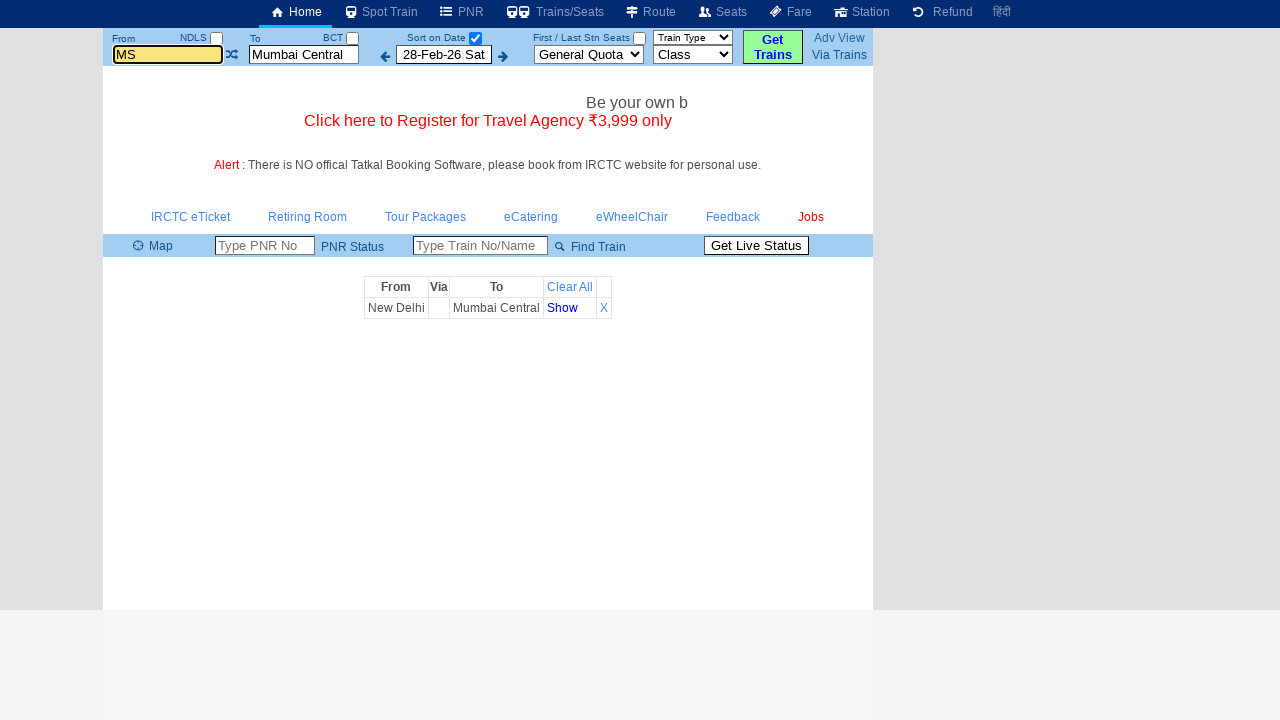

Pressed Tab to move to the next field
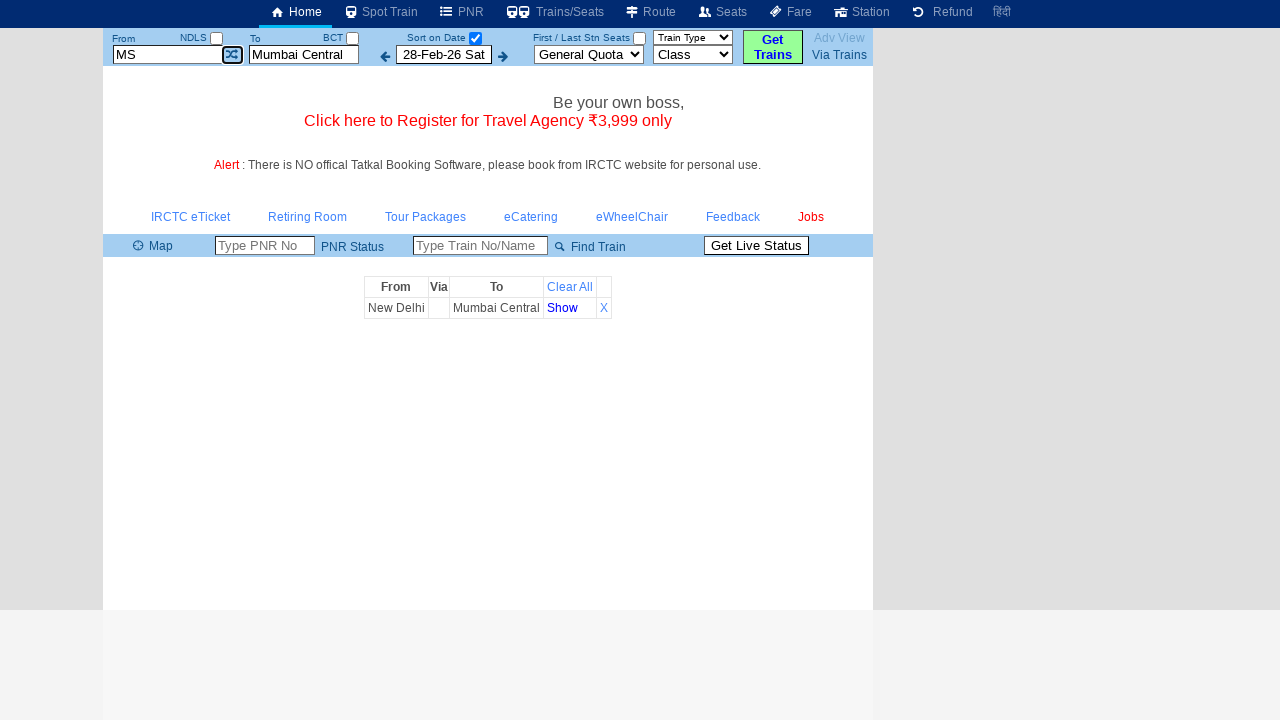

Cleared the 'To' station field on input#txtStationTo
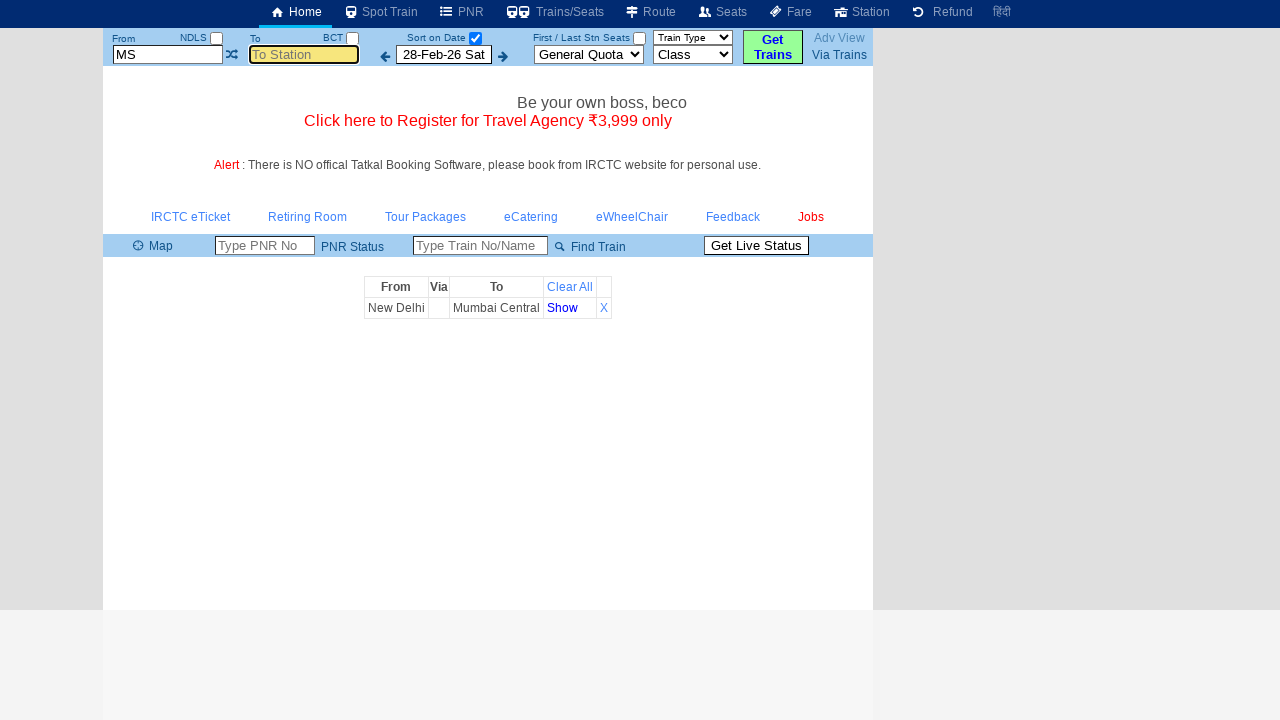

Entered 'MDU' (Madurai) as destination station on input#txtStationTo
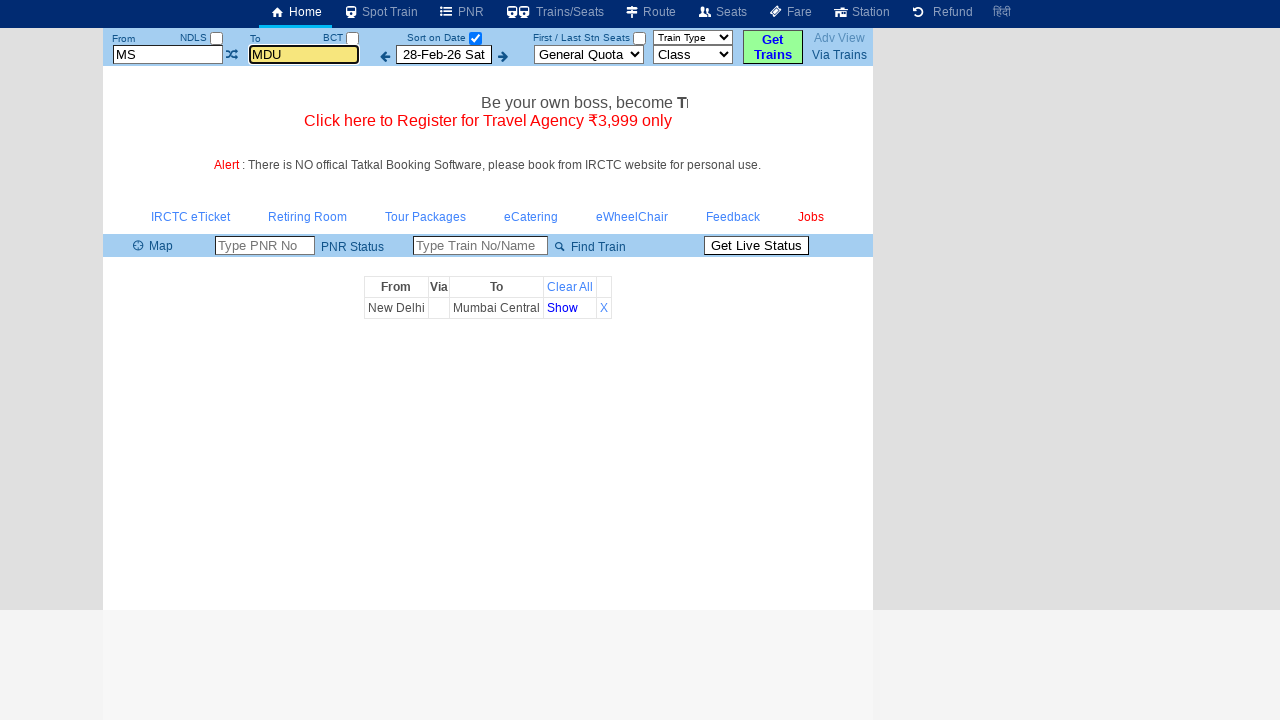

Pressed Enter to submit the train search
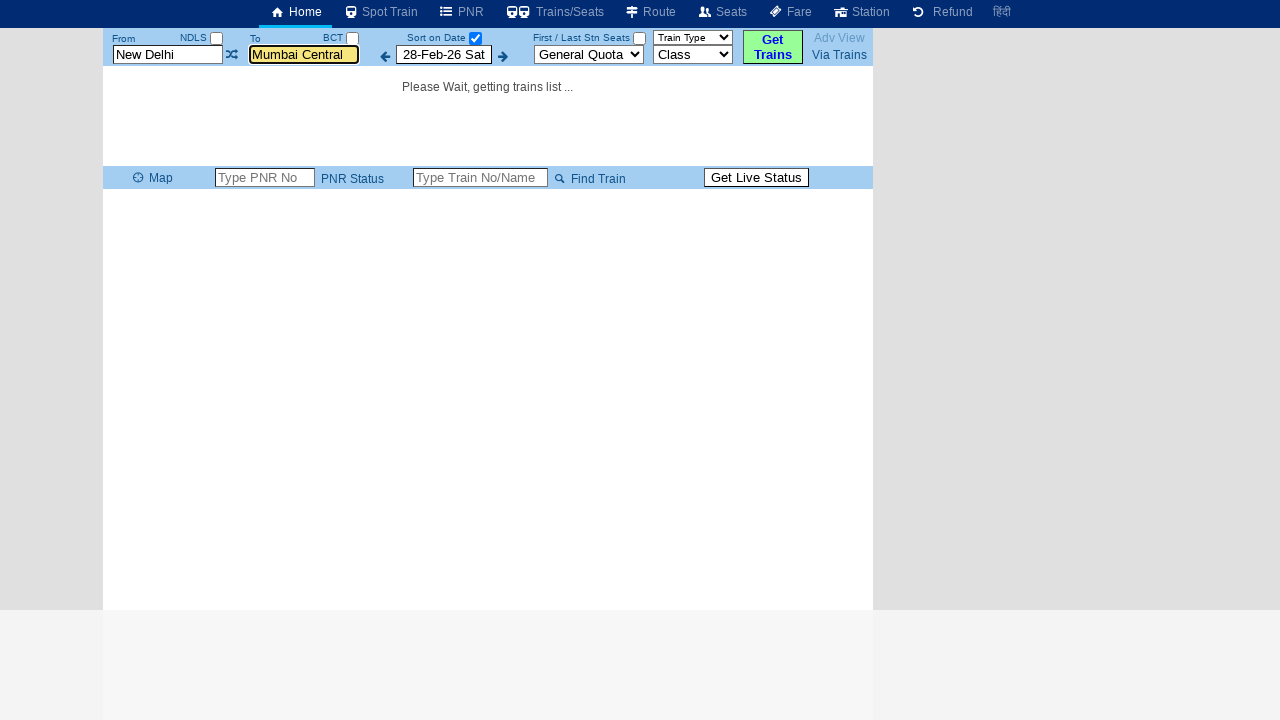

Train list results loaded successfully
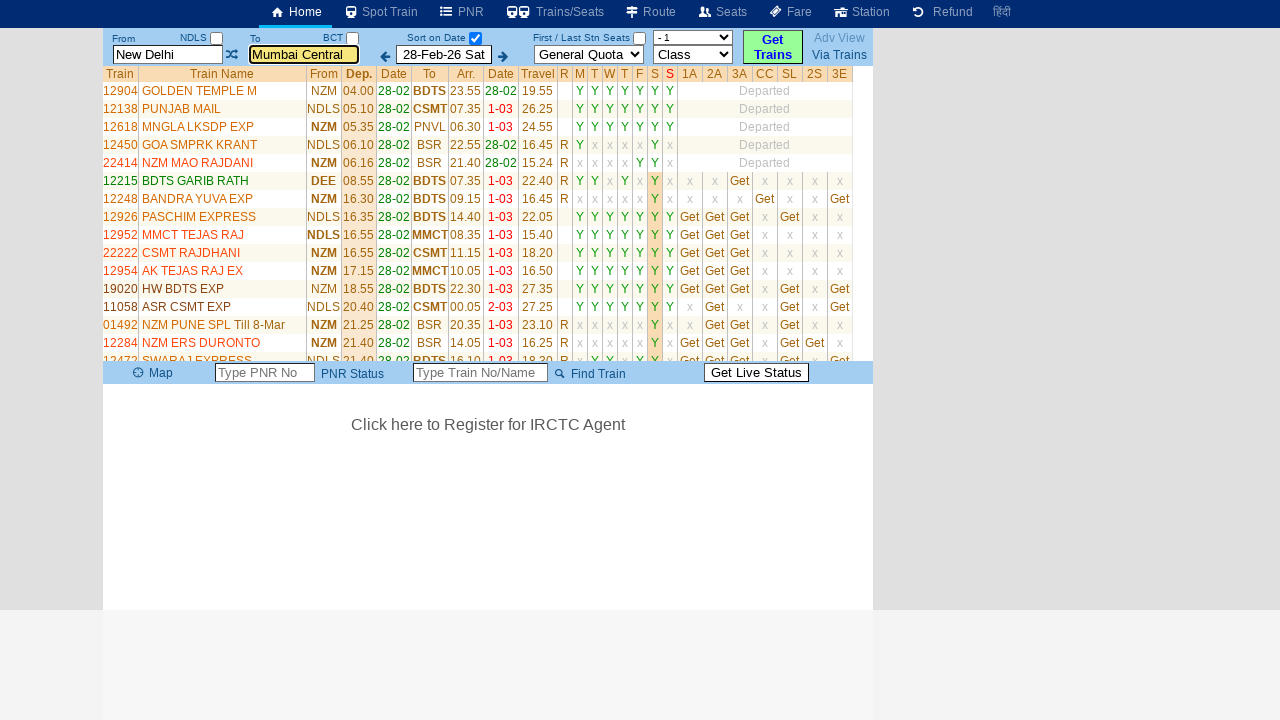

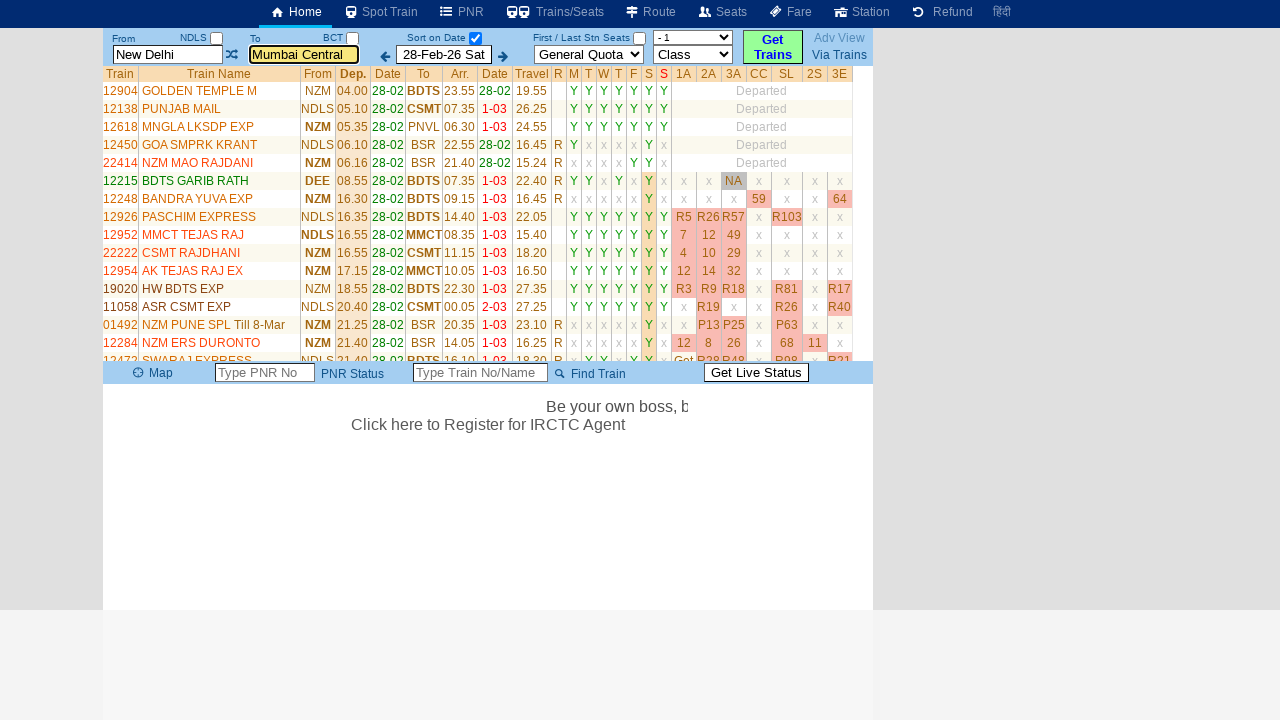